Tests drag and drop functionality using click and hold approach to move element from source to target

Starting URL: https://jqueryui.com/droppable/

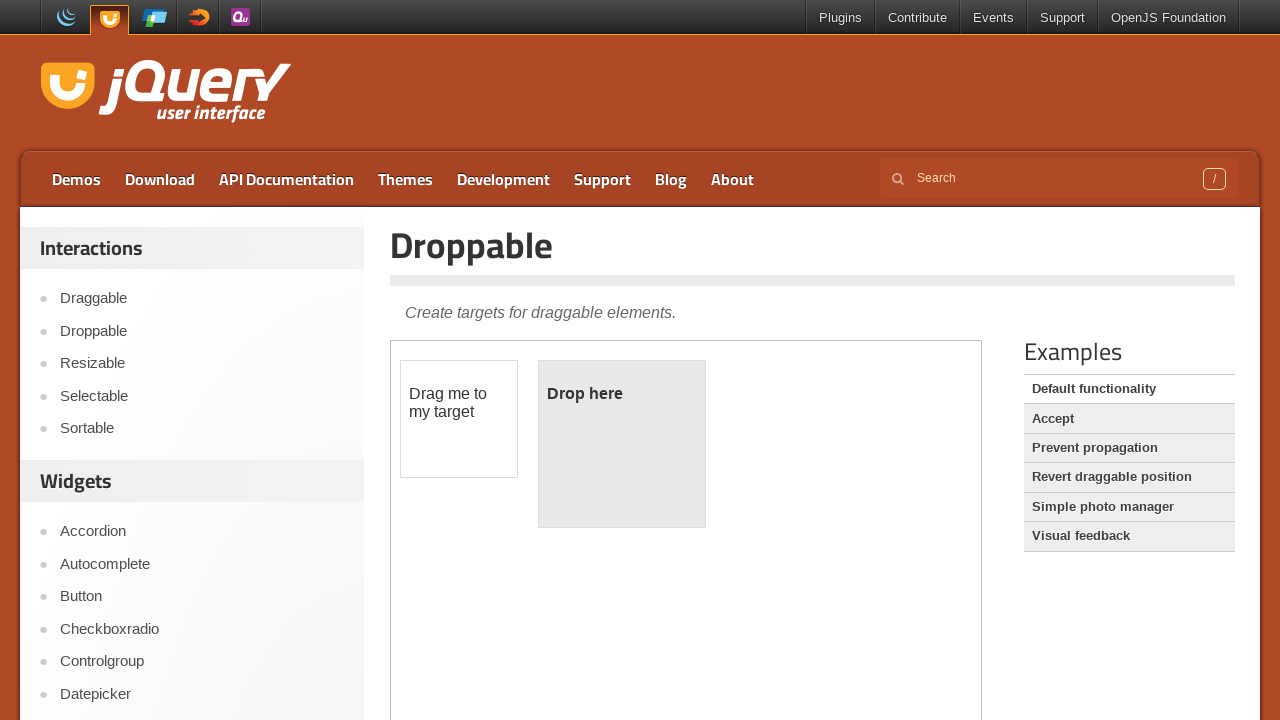

Located iframe containing drag and drop elements
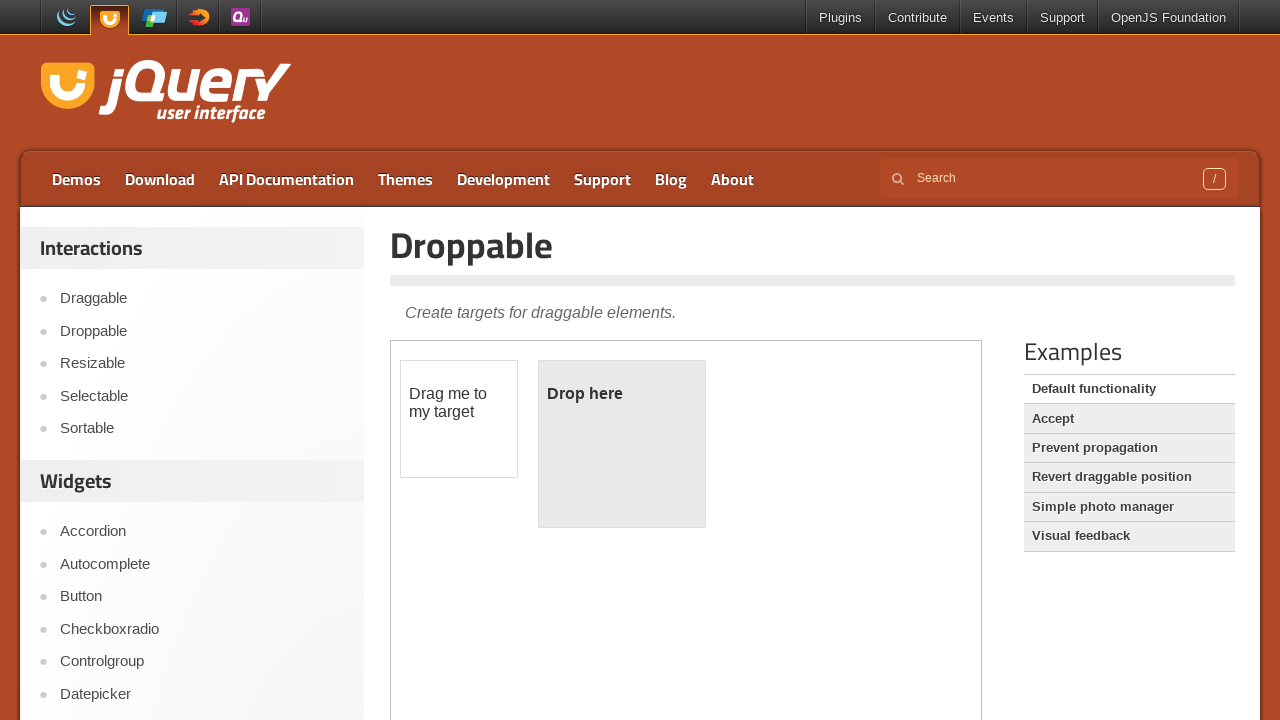

Located draggable source element
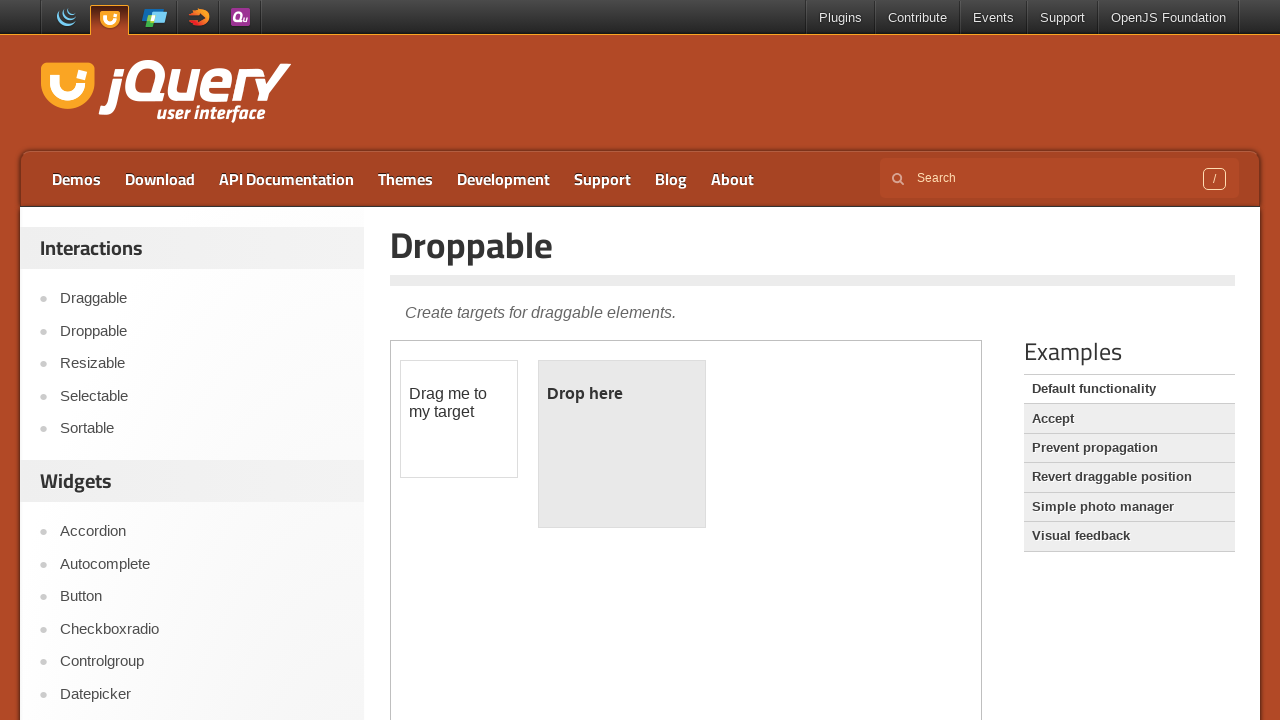

Located droppable target element
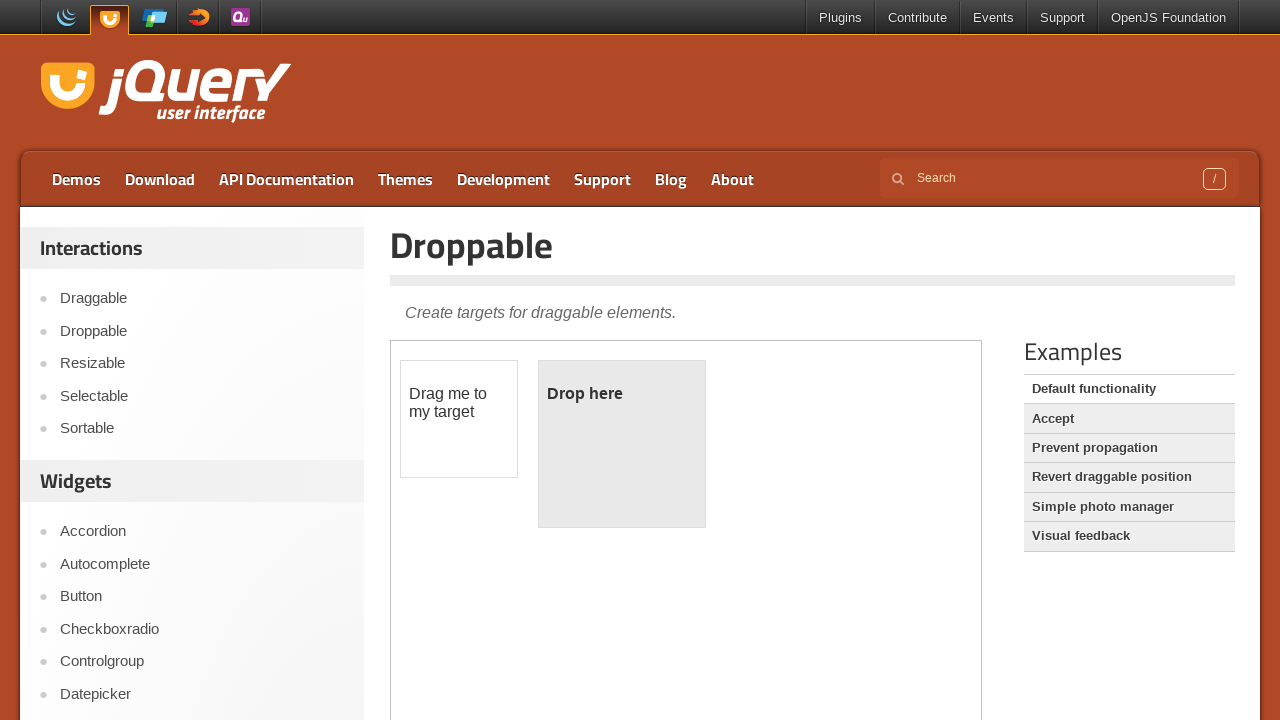

Dragged source element to target element using click and hold approach at (622, 444)
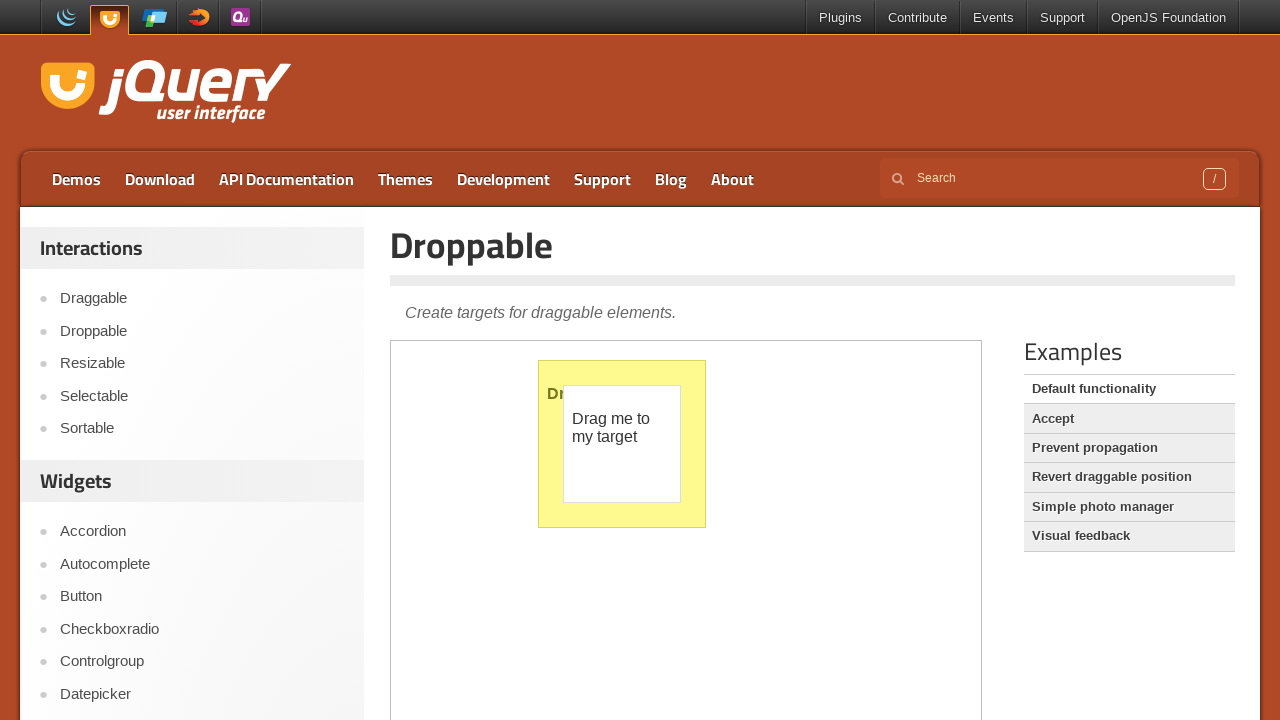

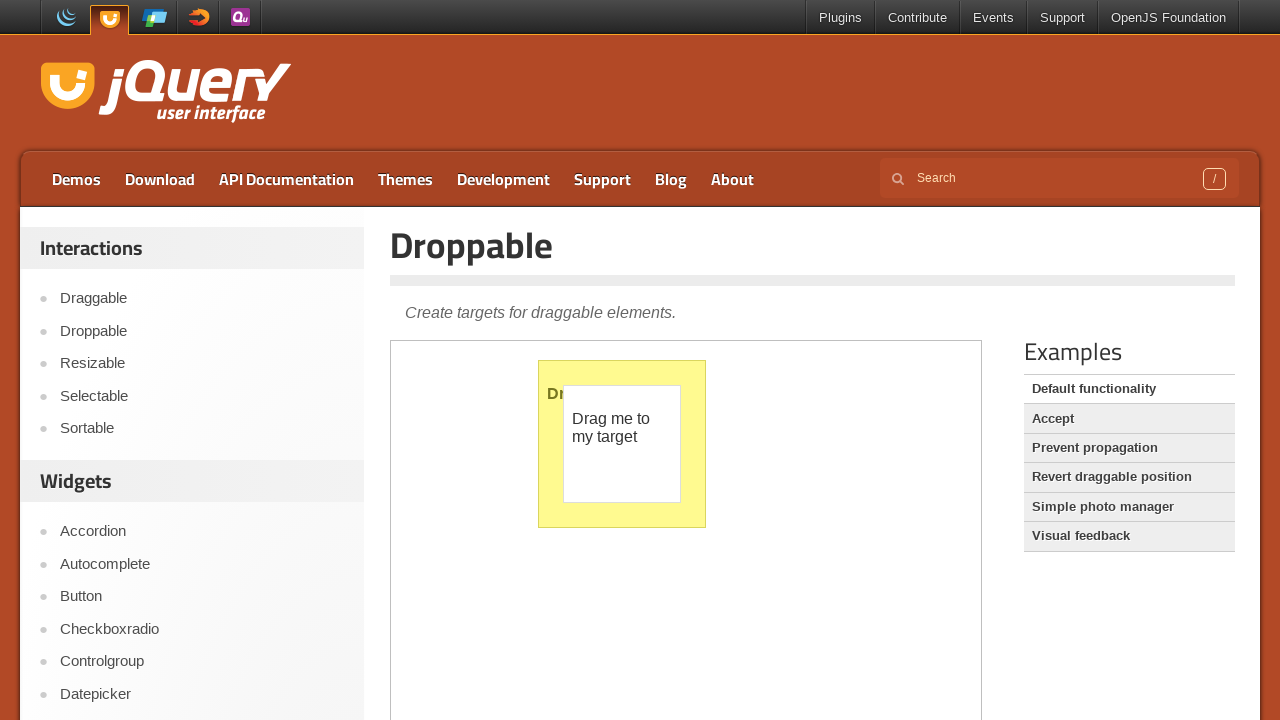